Tests dynamic menu navigation by clicking through nested menu items to reach the PDF option

Starting URL: https://the-internet.herokuapp.com/jqueryui/menu

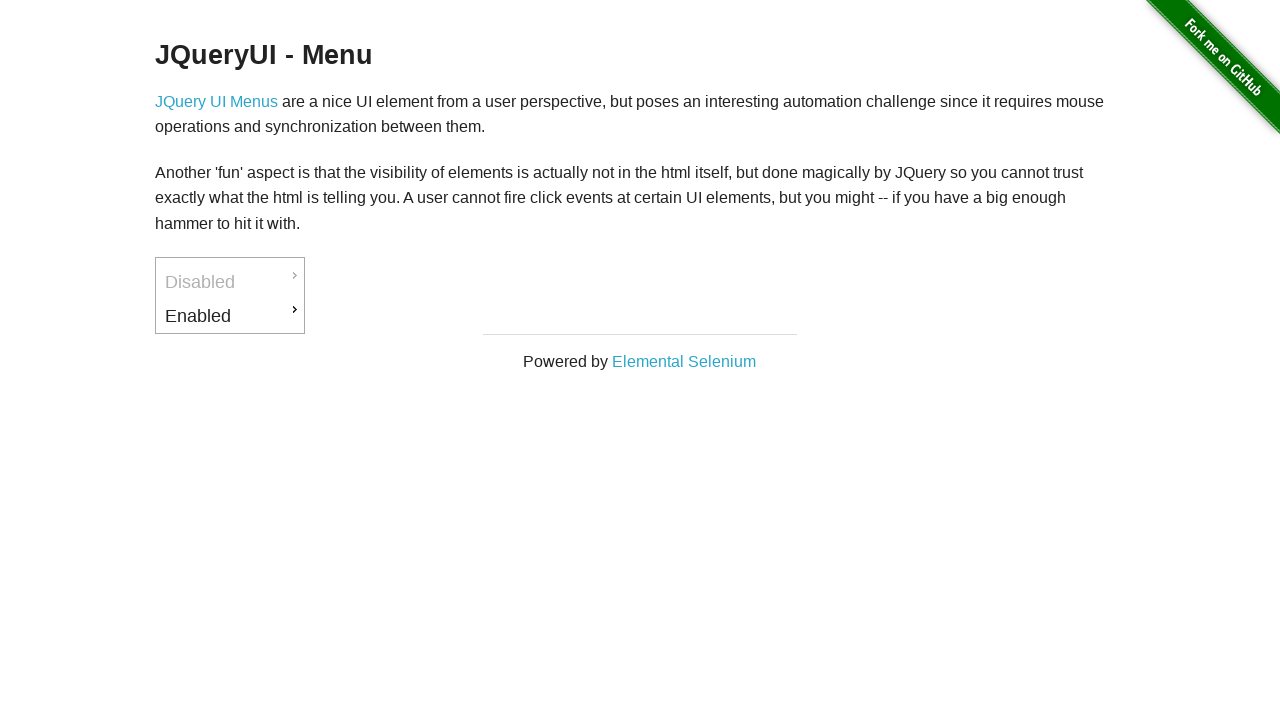

Clicked on Enabled menu item at (230, 316) on #ui-id-3
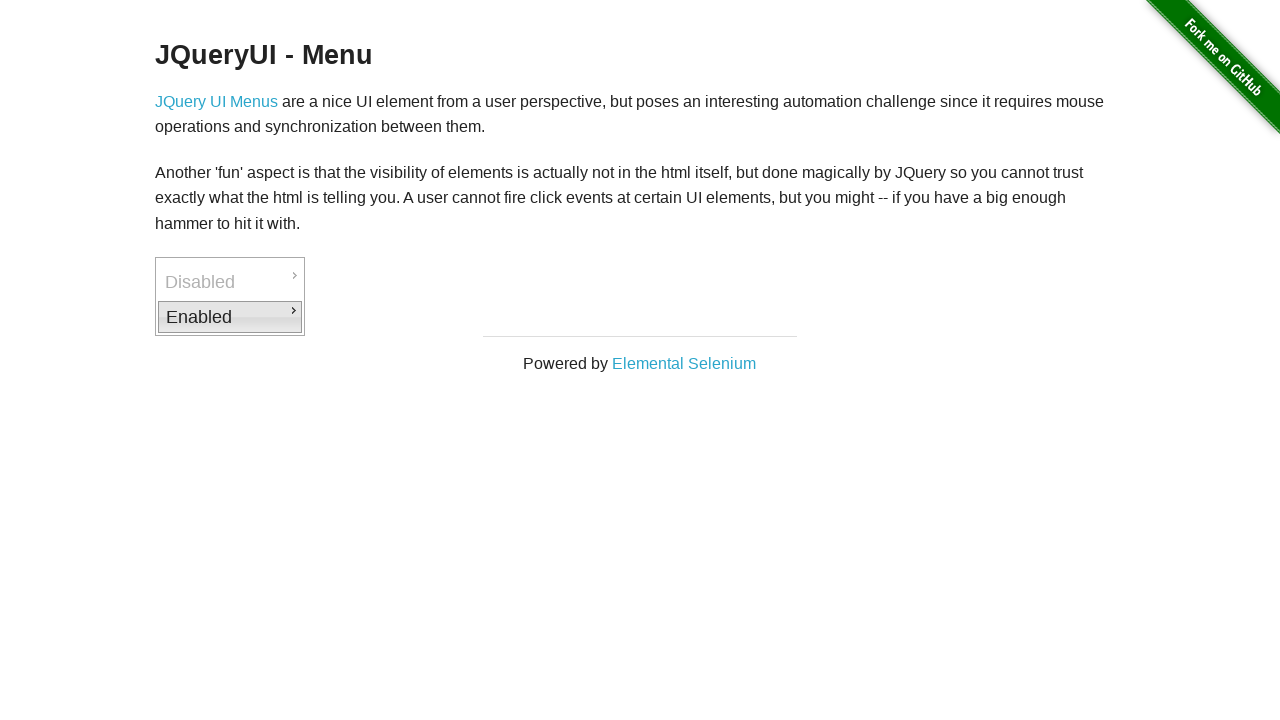

Clicked on Downloads submenu item at (376, 319) on #ui-id-4
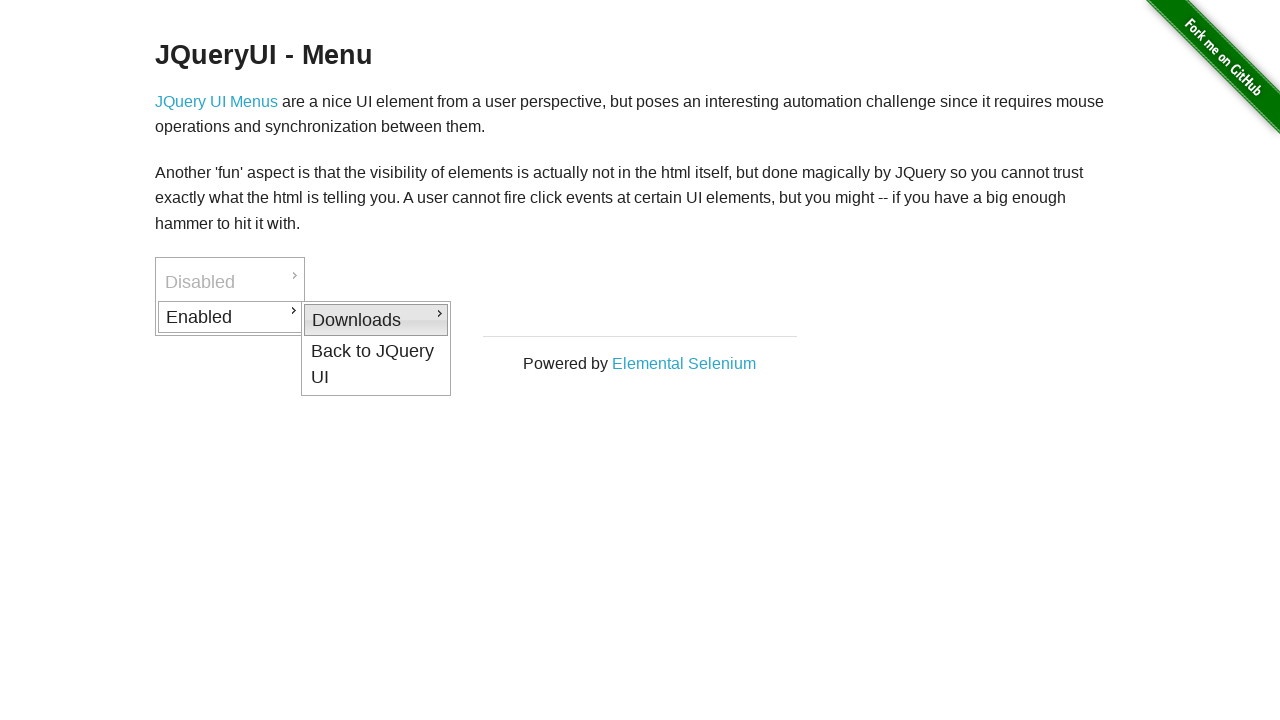

PDF option became visible in the dynamic menu
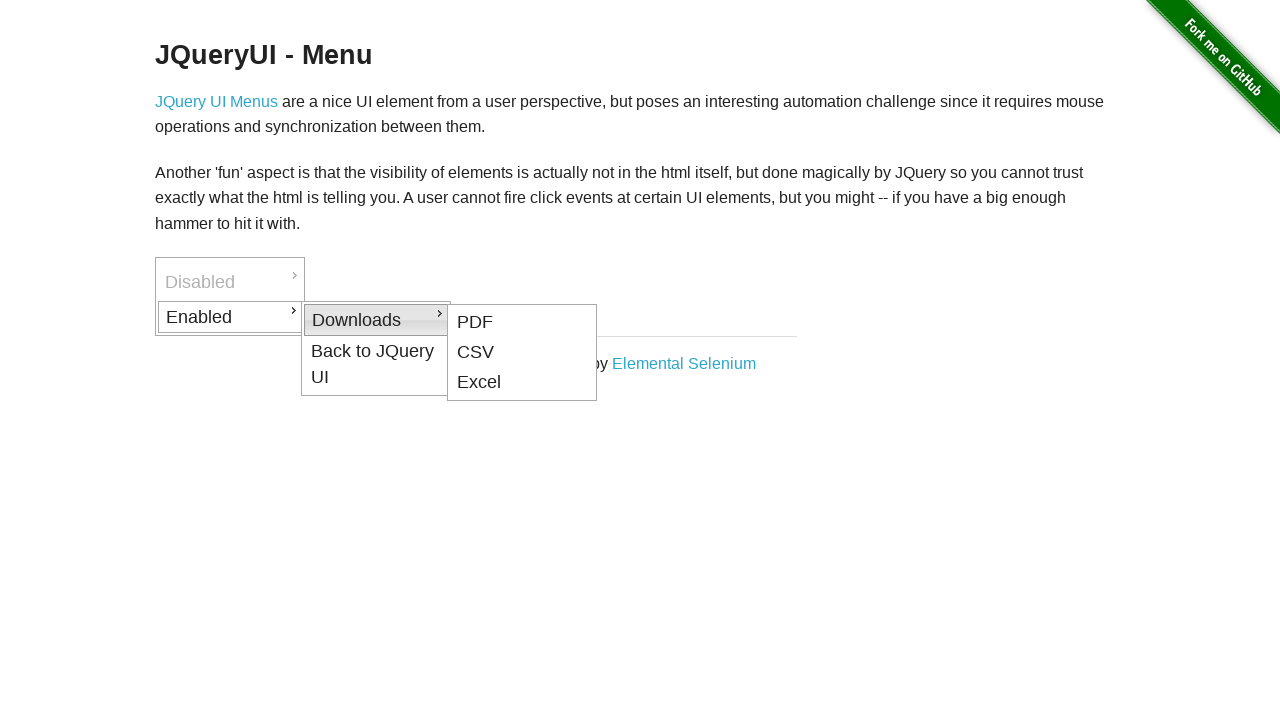

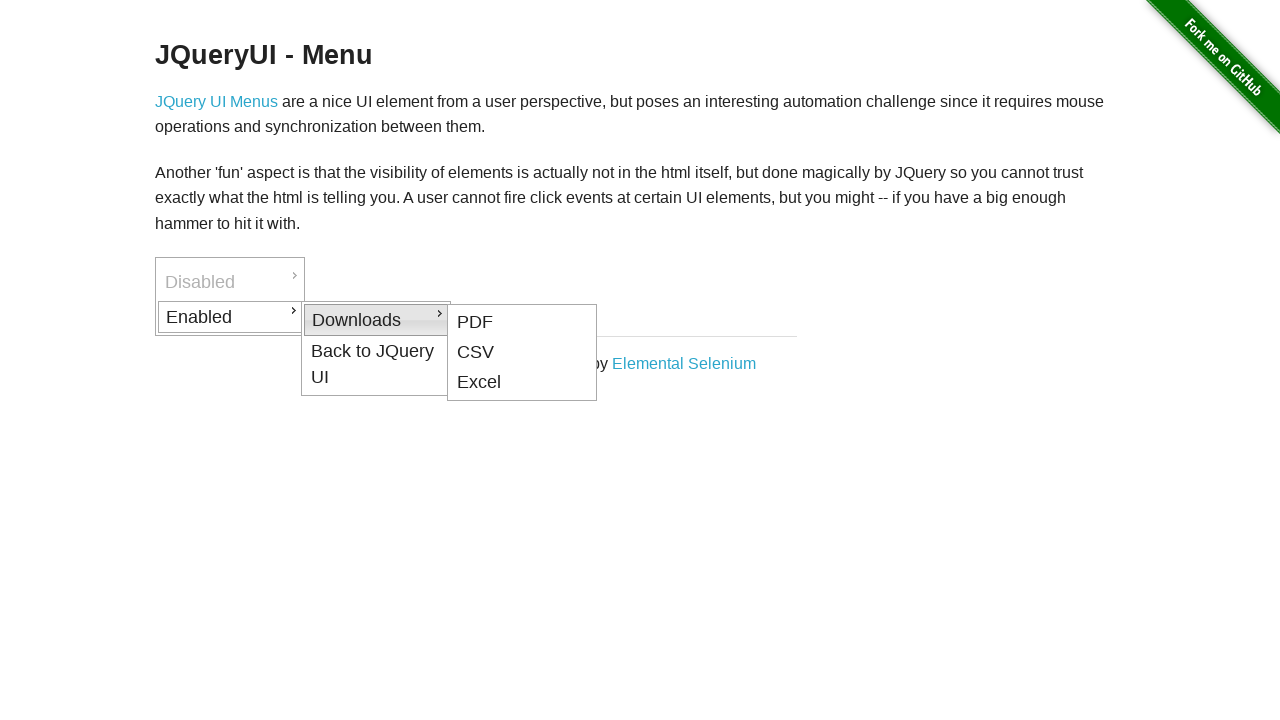